Tests file download functionality on Selenium downloads page by clicking on a download link and verifying the download completes

Starting URL: https://www.selenium.dev/downloads/

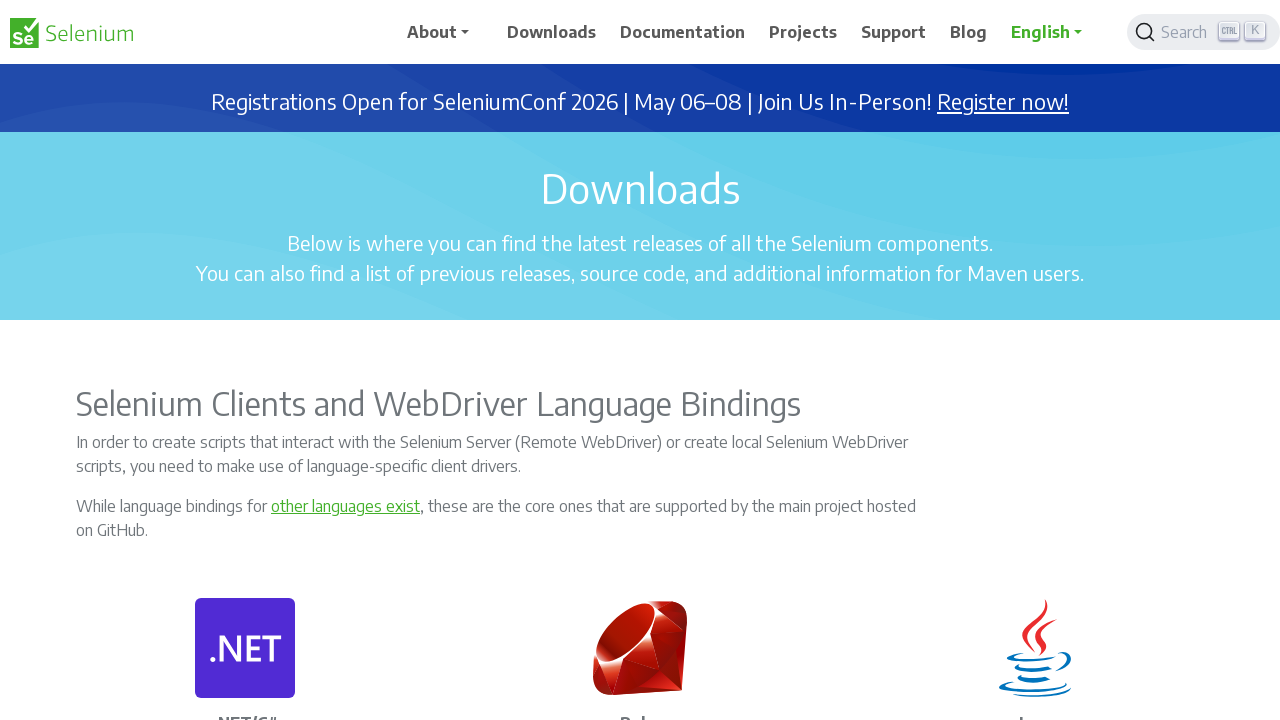

Clicked on 32 bit Windows IE download link at (722, 361) on text='32 bit Windows IE'
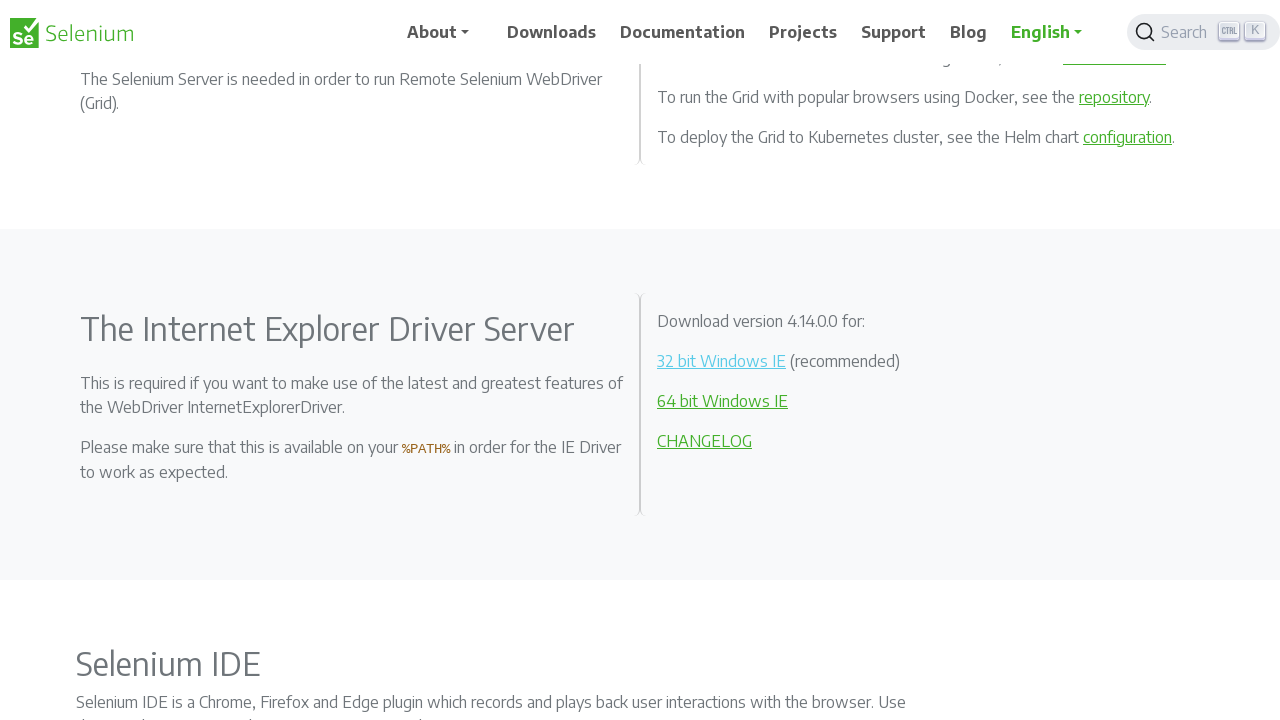

Waited 5 seconds for download to start
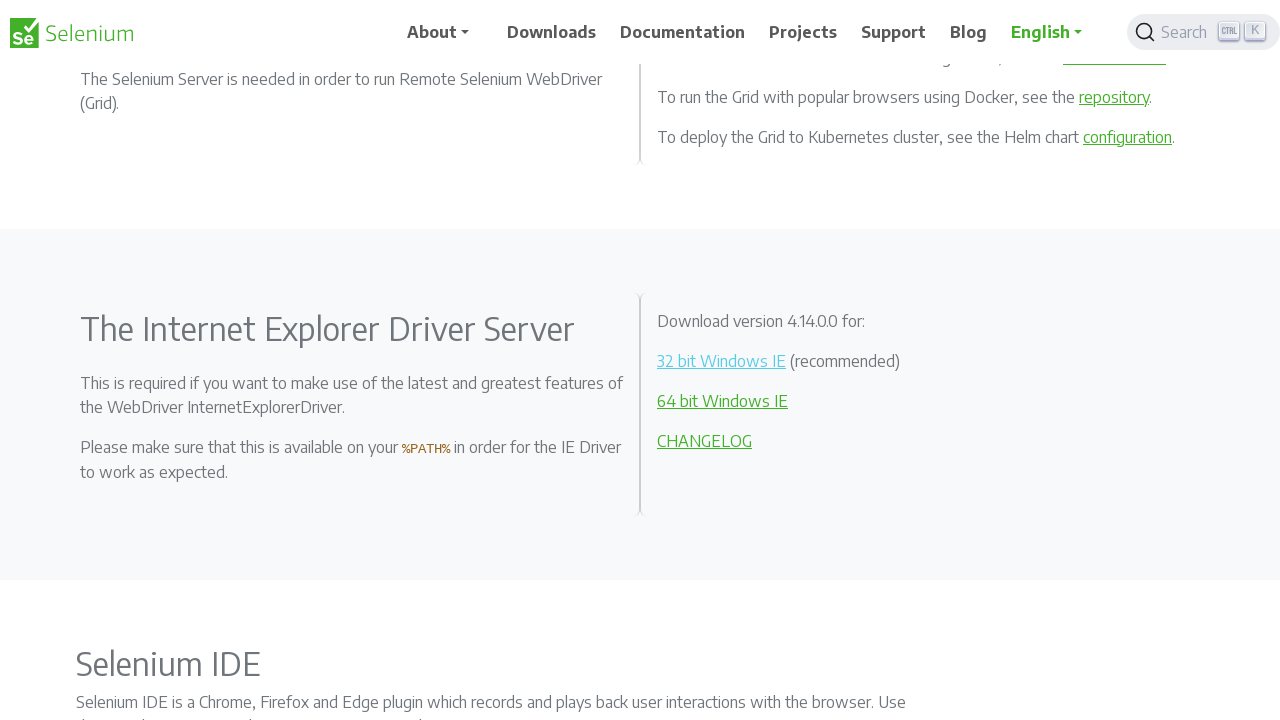

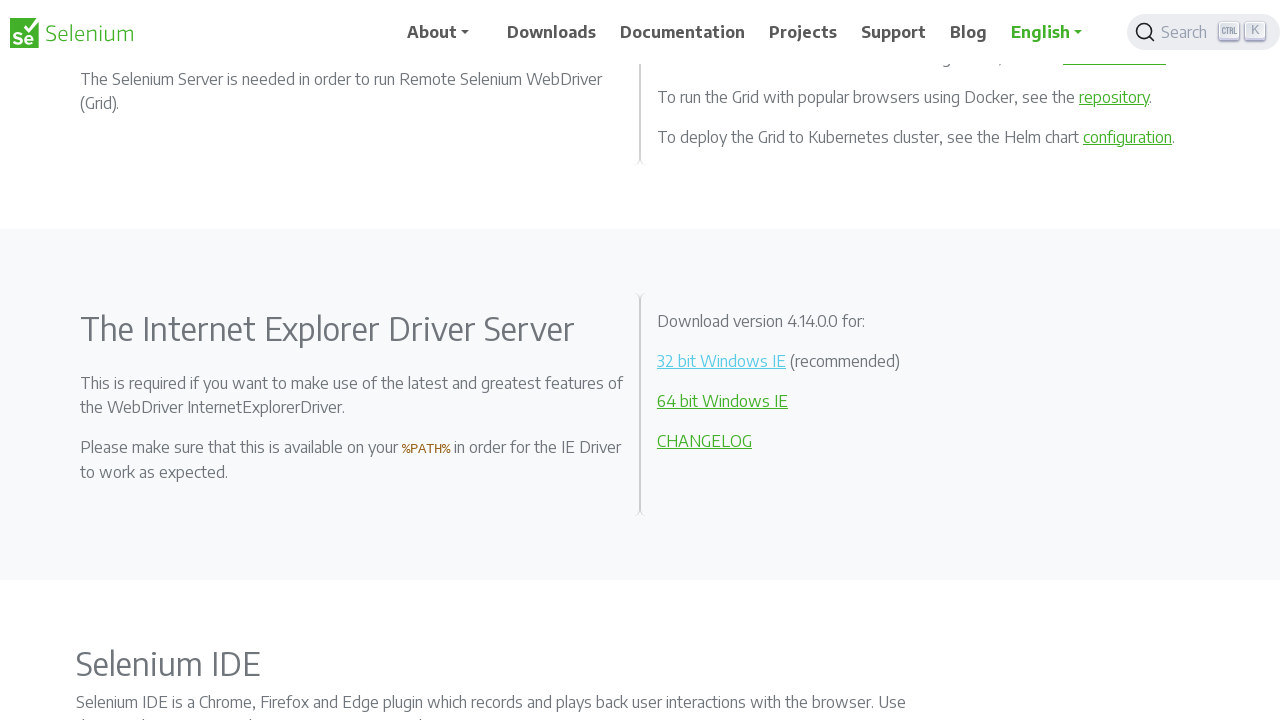